Tests form element visibility and interaction by filling an email field, selecting an age radio button, and entering text in an education textarea field

Starting URL: https://automationfc.github.io/basic-form/index.html

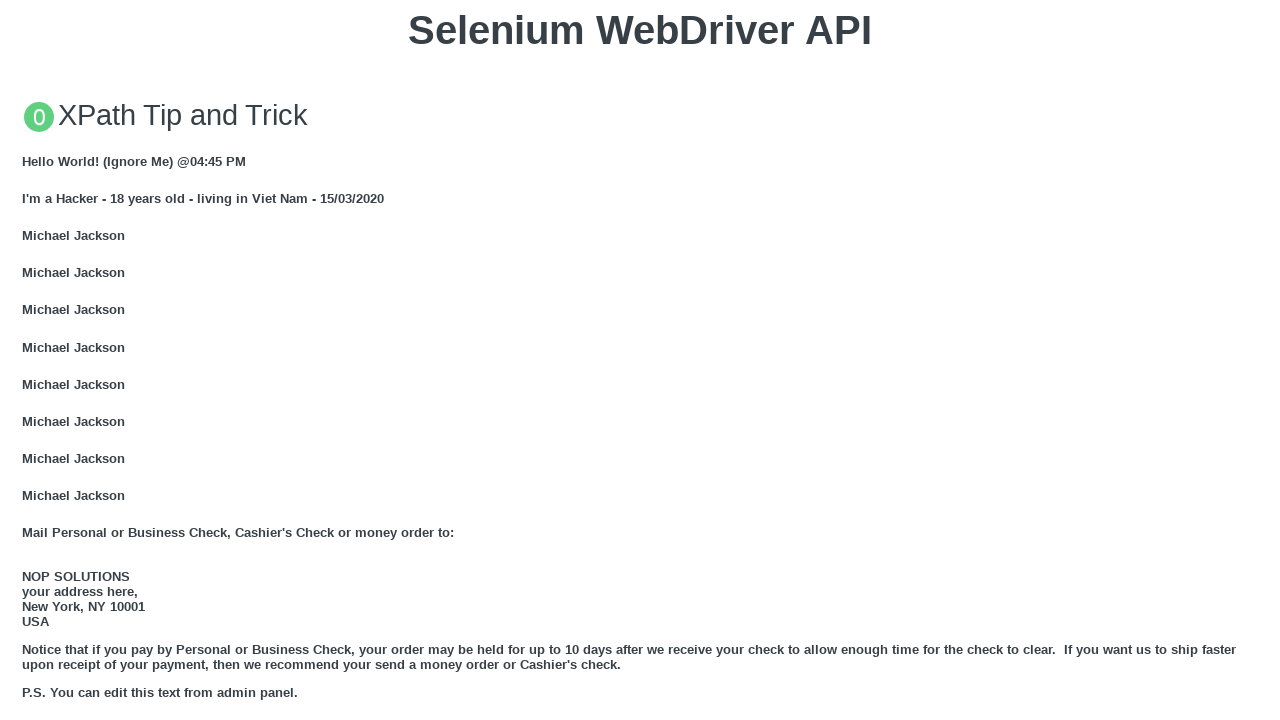

Waited for email input field to be displayed
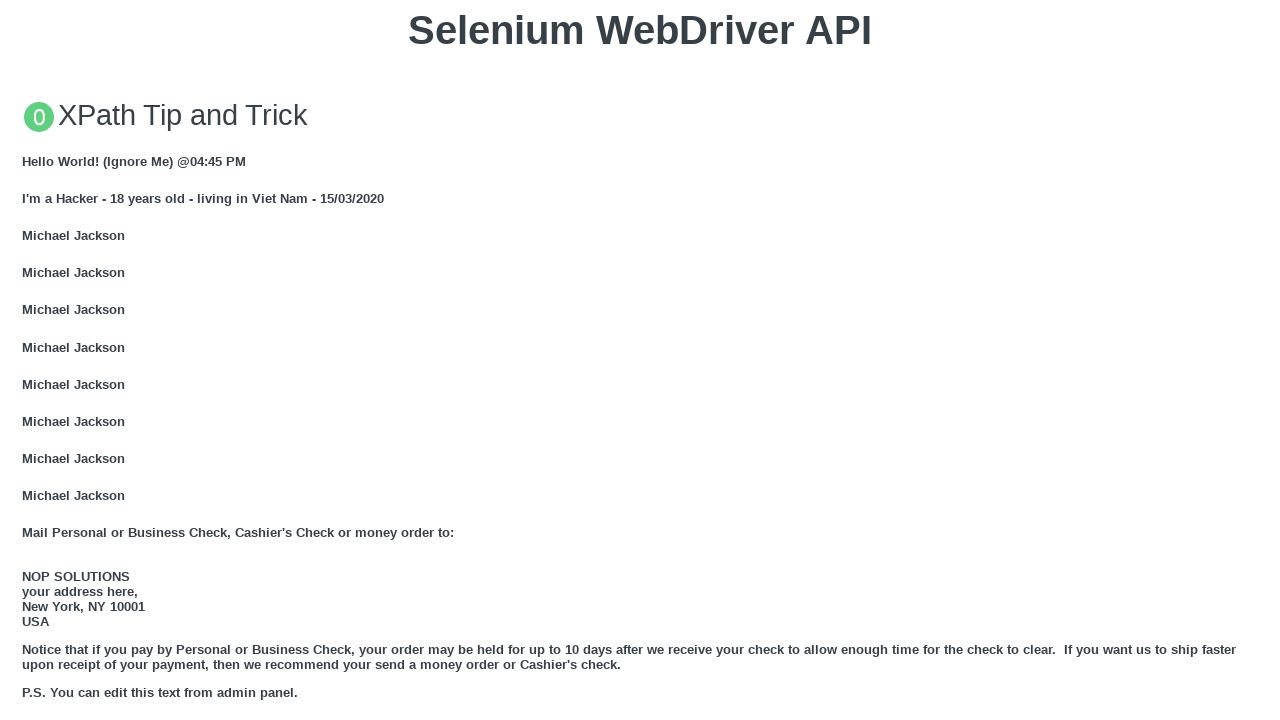

Filled email field with 'ACB@gmail.com' on input#mail
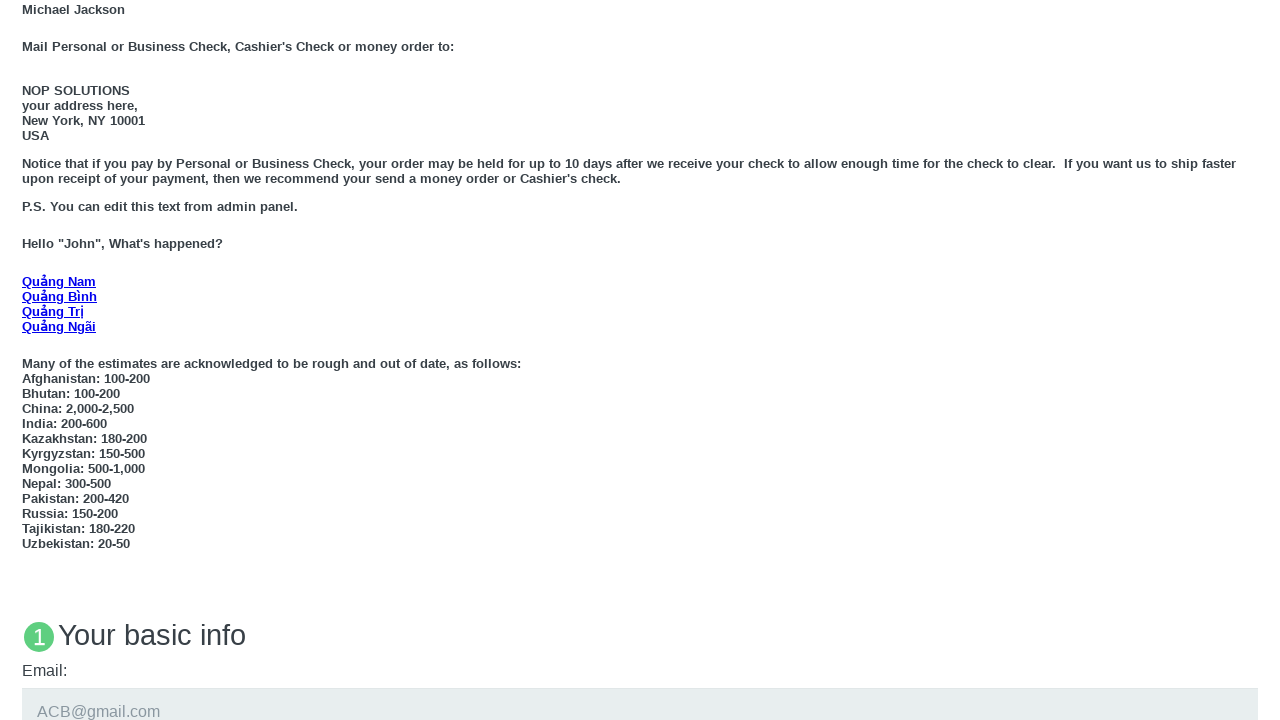

Clicked 'under 18' radio button at (28, 360) on input#under_18
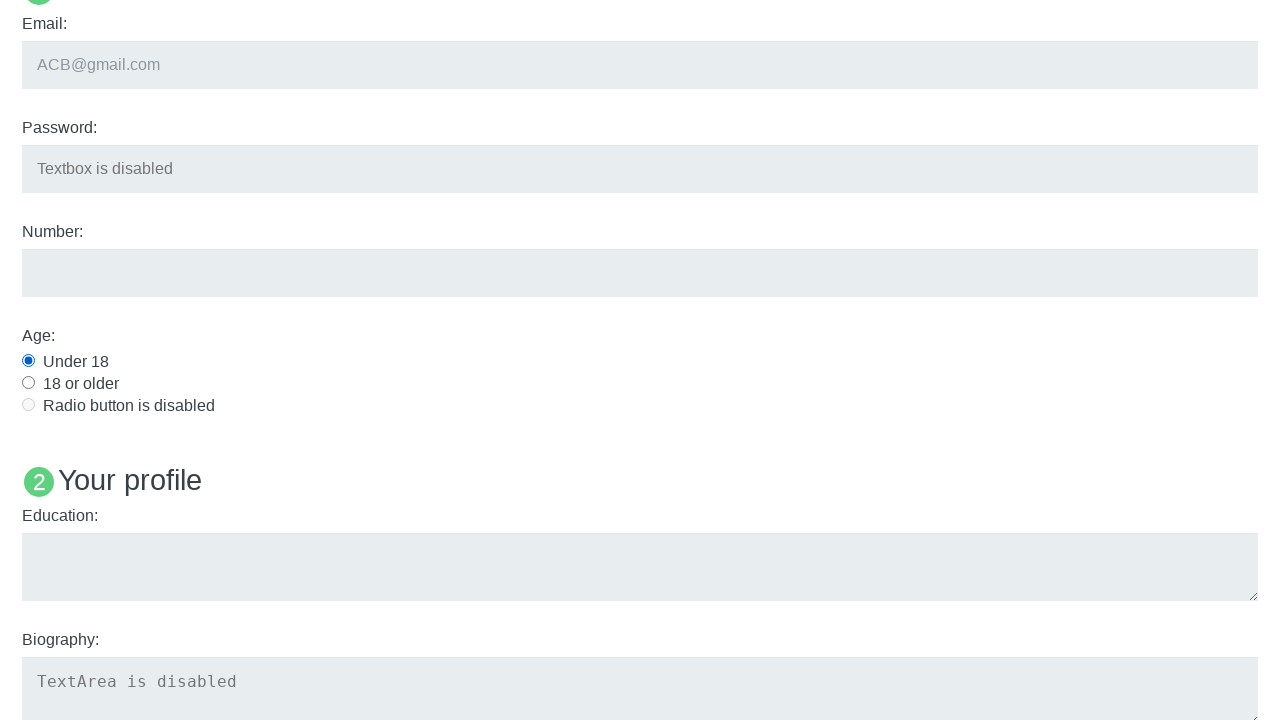

Verified 'under 18' radio button is selected
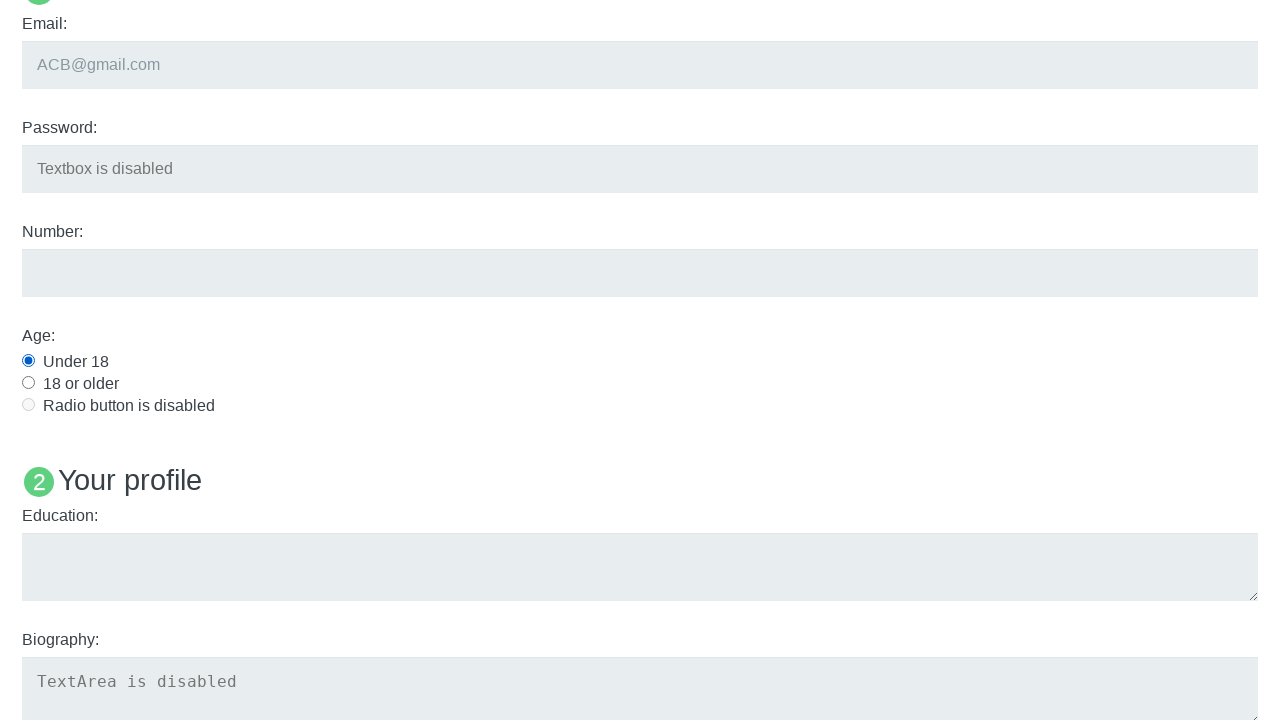

Filled education textarea with 'Automation Testing FC' on textarea#edu
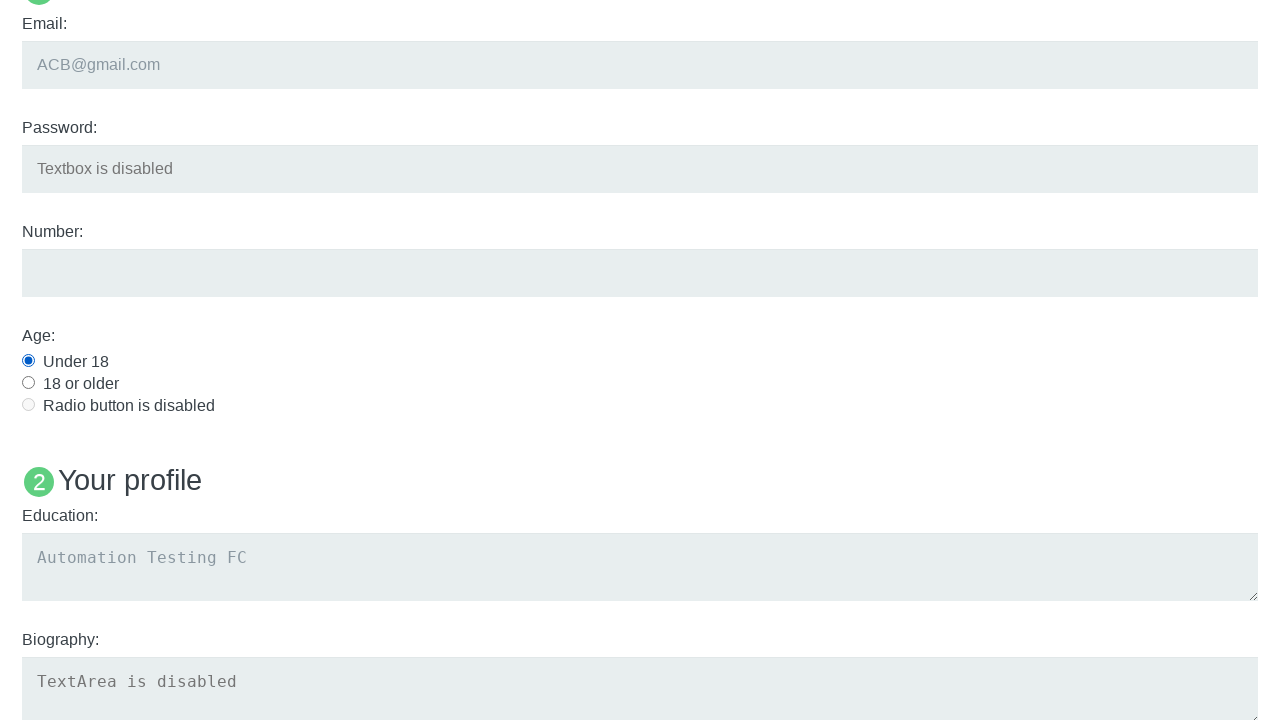

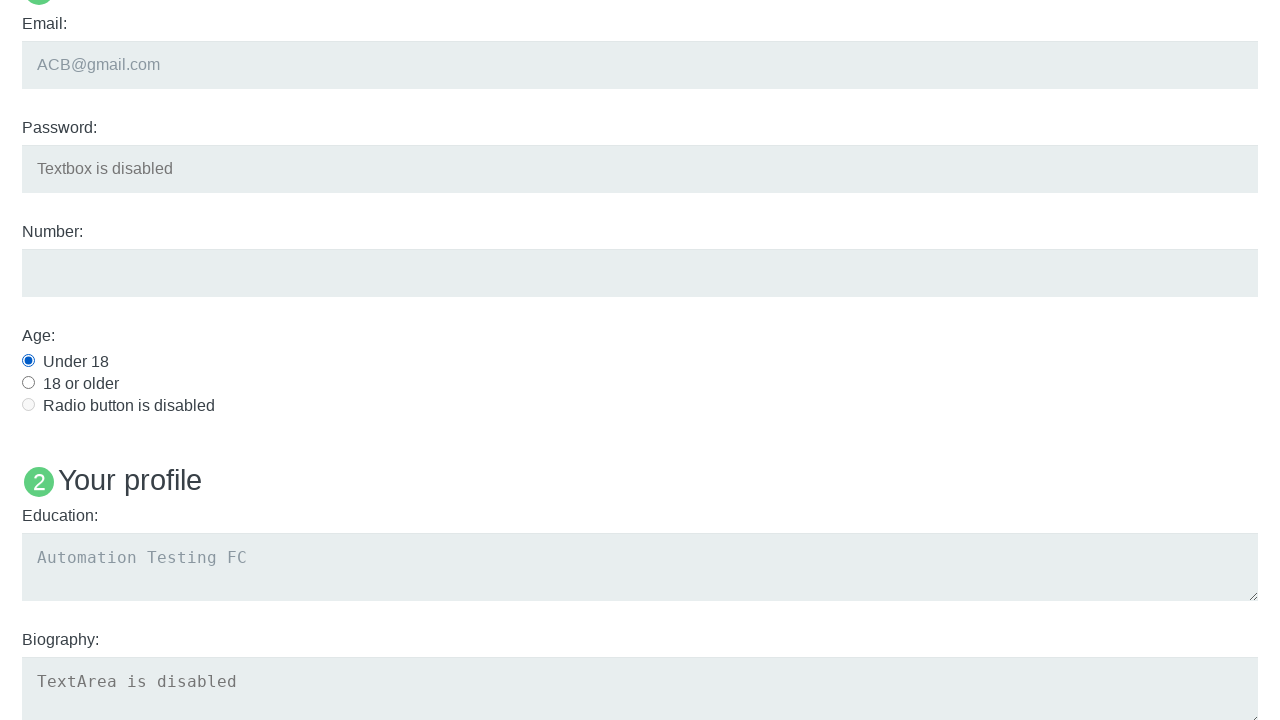